Clicks the "Get Started" link on the Playwright homepage and verifies navigation to the documentation intro page.

Starting URL: https://playwright.dev/python/

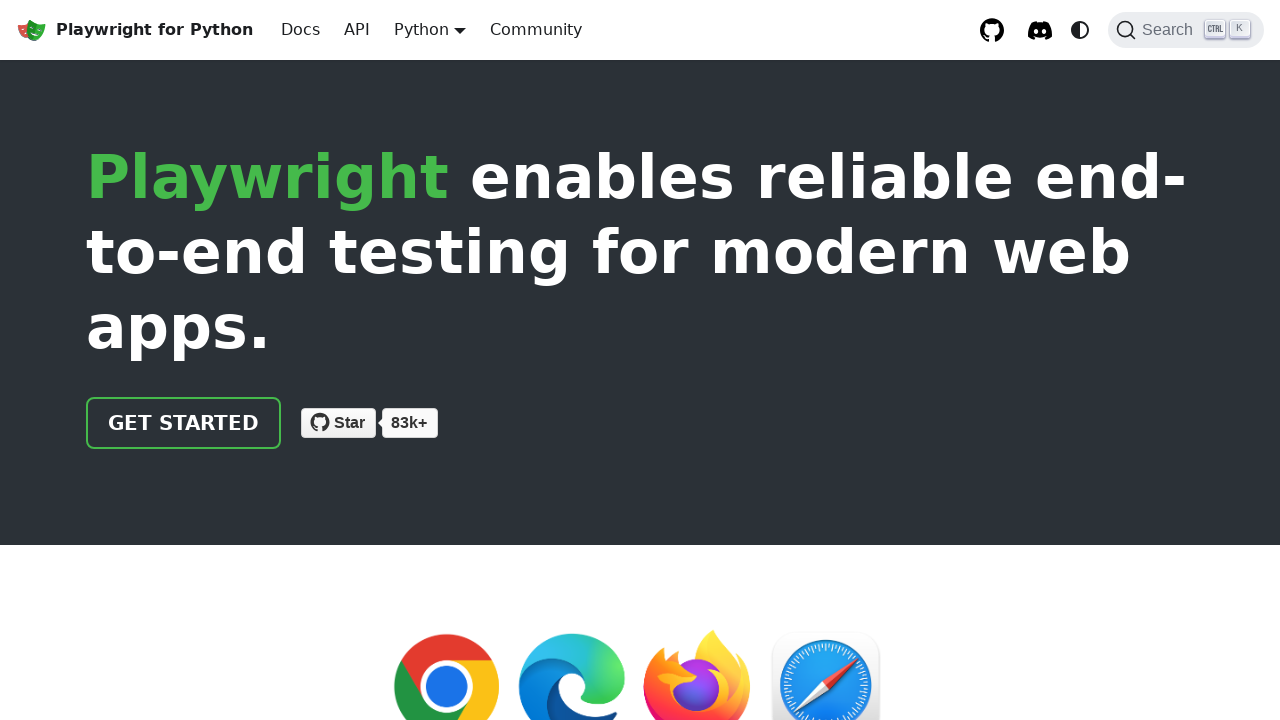

Clicked the 'Get Started' link on Playwright homepage at (184, 423) on .getStarted_Sjon
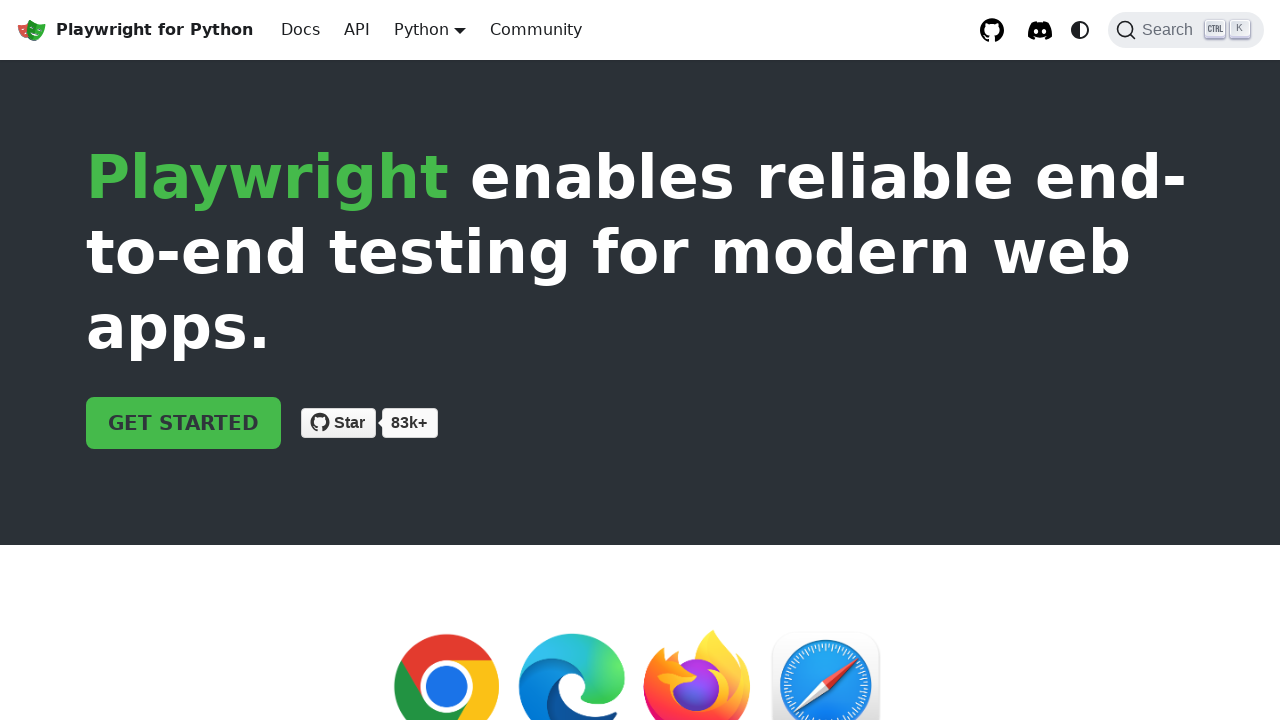

Verified navigation to documentation intro page at https://playwright.dev/python/docs/intro
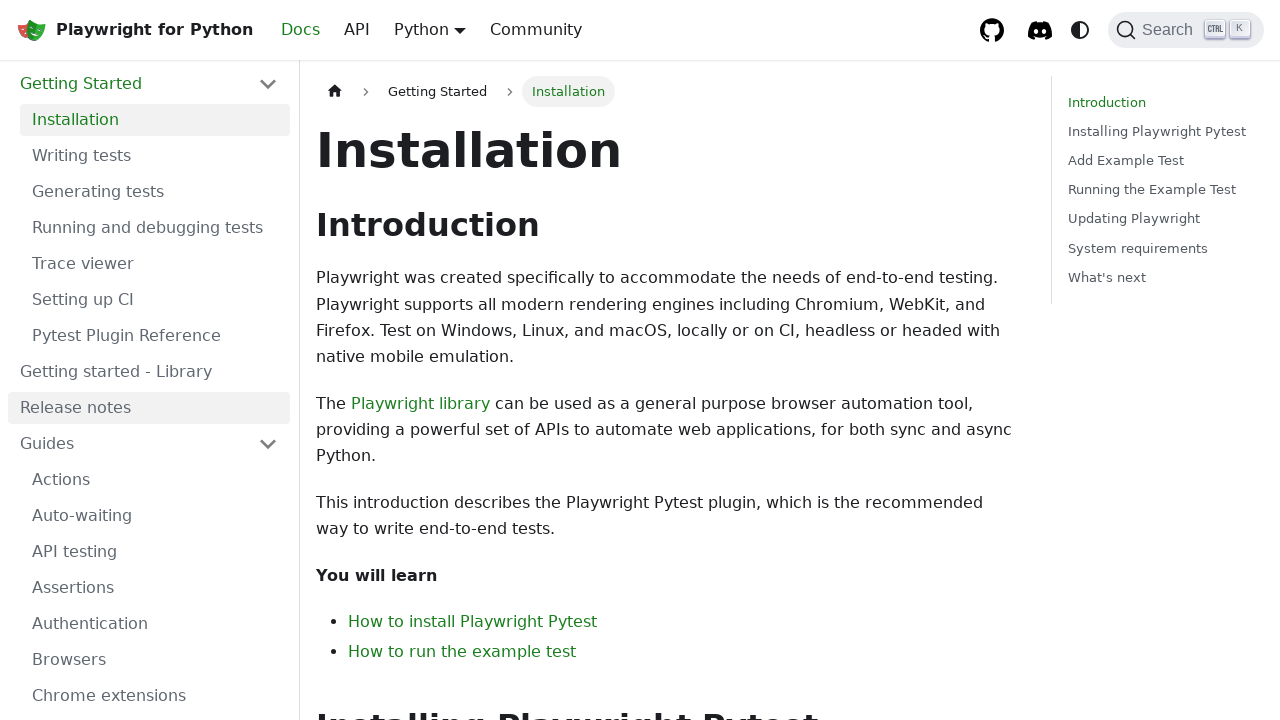

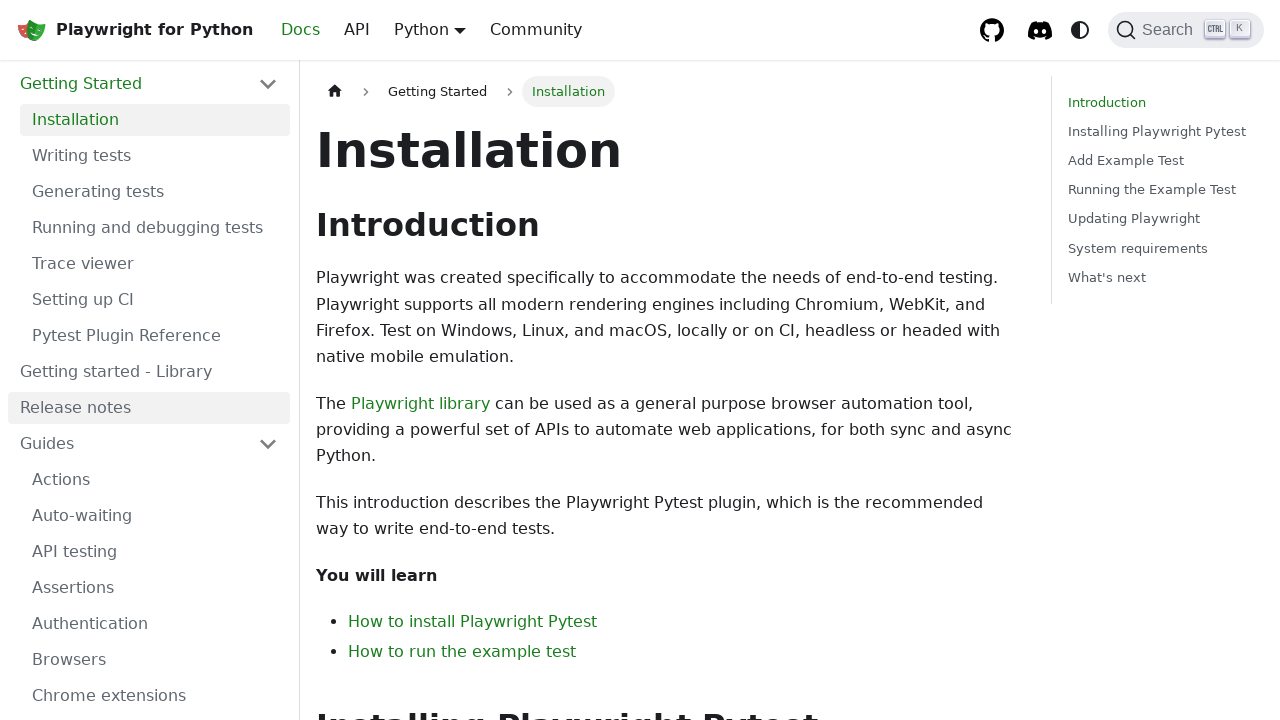